Tests that todo data persists after page reload

Starting URL: https://demo.playwright.dev/todomvc

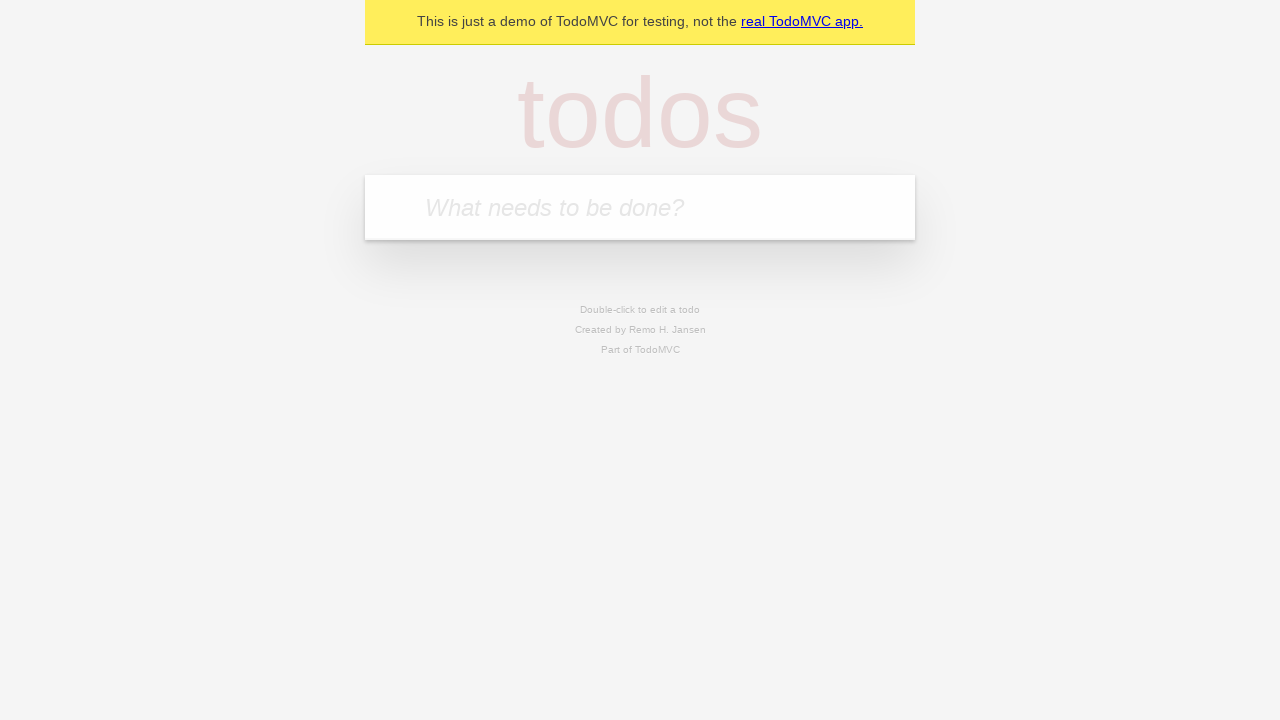

Filled todo input with 'buy some cheese' on internal:attr=[placeholder="What needs to be done?"i]
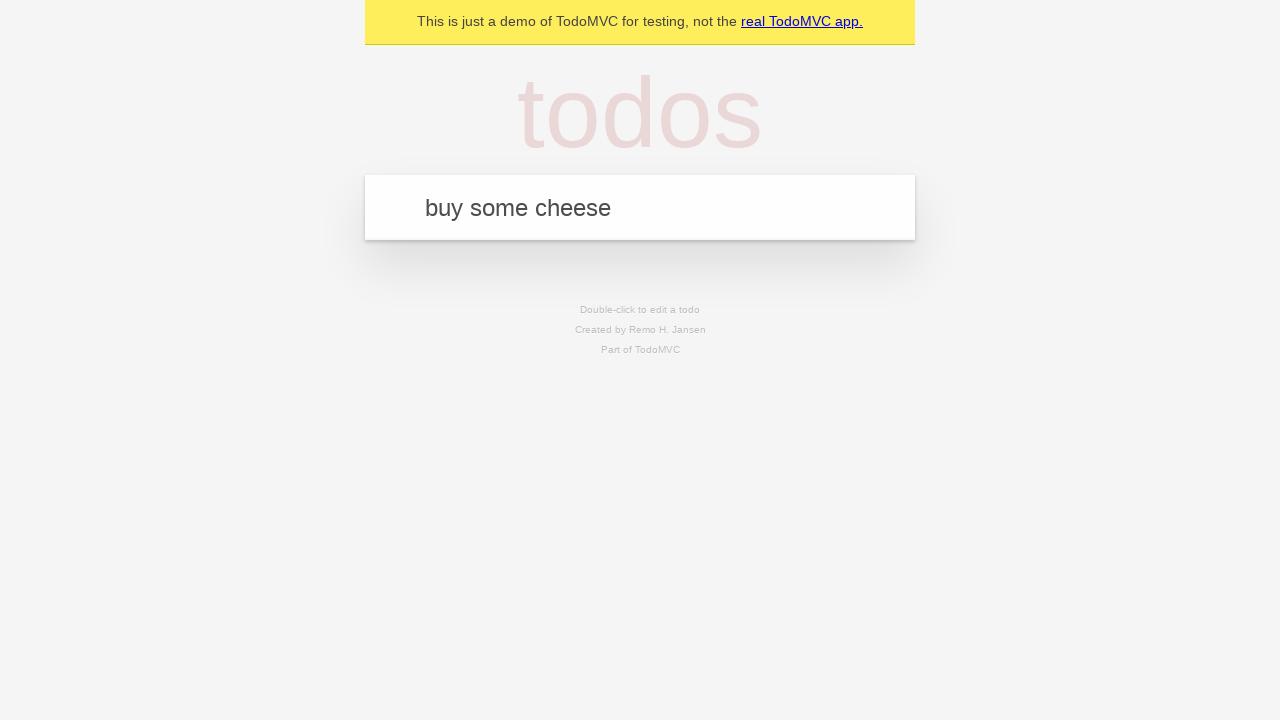

Pressed Enter to create todo 'buy some cheese' on internal:attr=[placeholder="What needs to be done?"i]
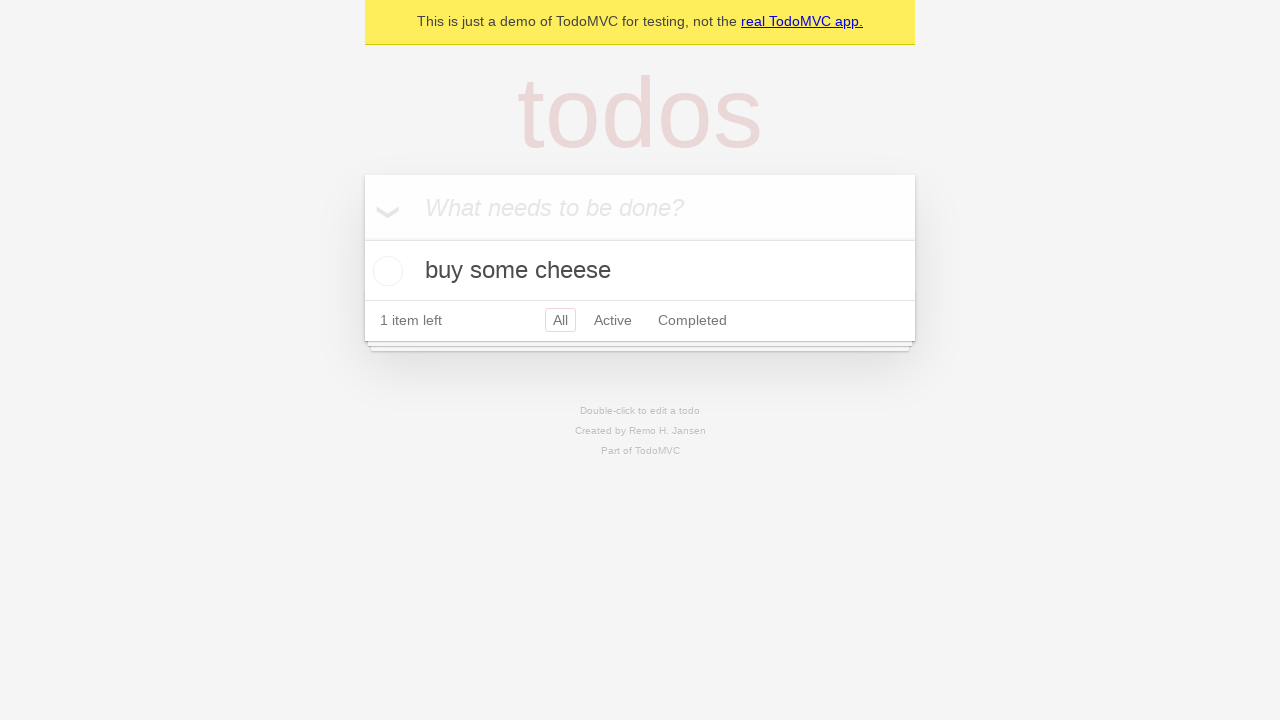

Filled todo input with 'feed the cat' on internal:attr=[placeholder="What needs to be done?"i]
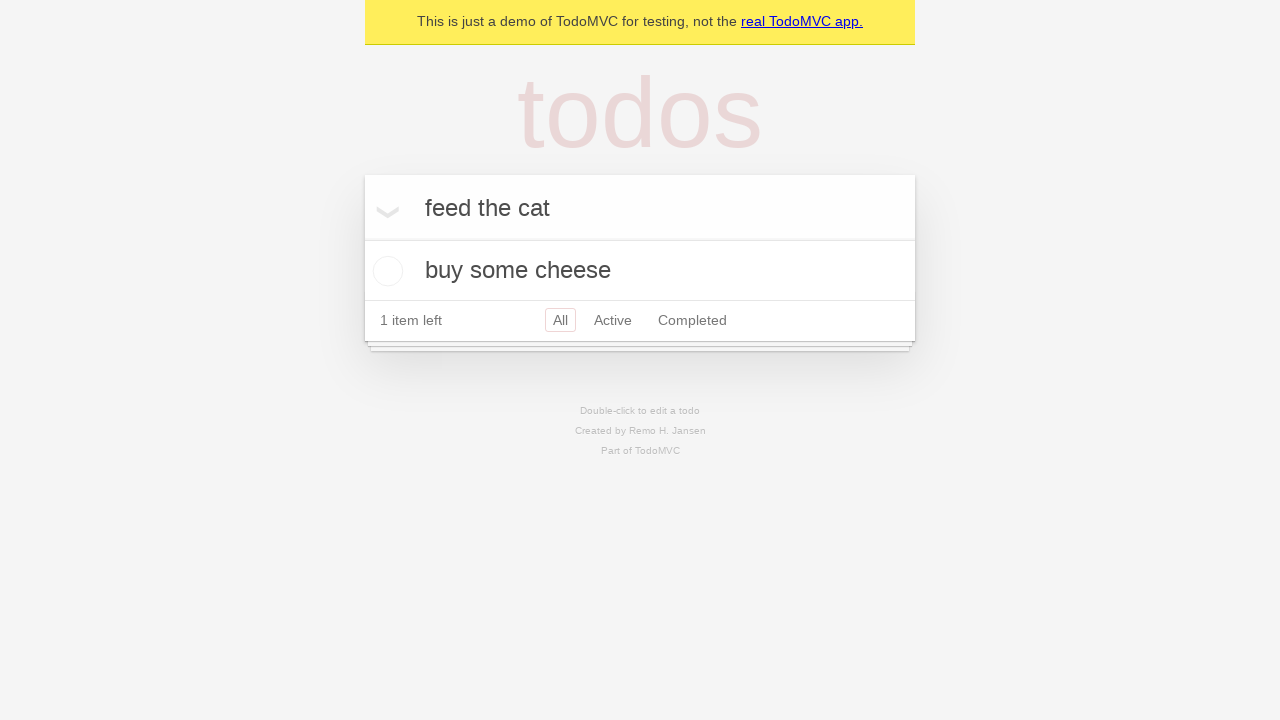

Pressed Enter to create todo 'feed the cat' on internal:attr=[placeholder="What needs to be done?"i]
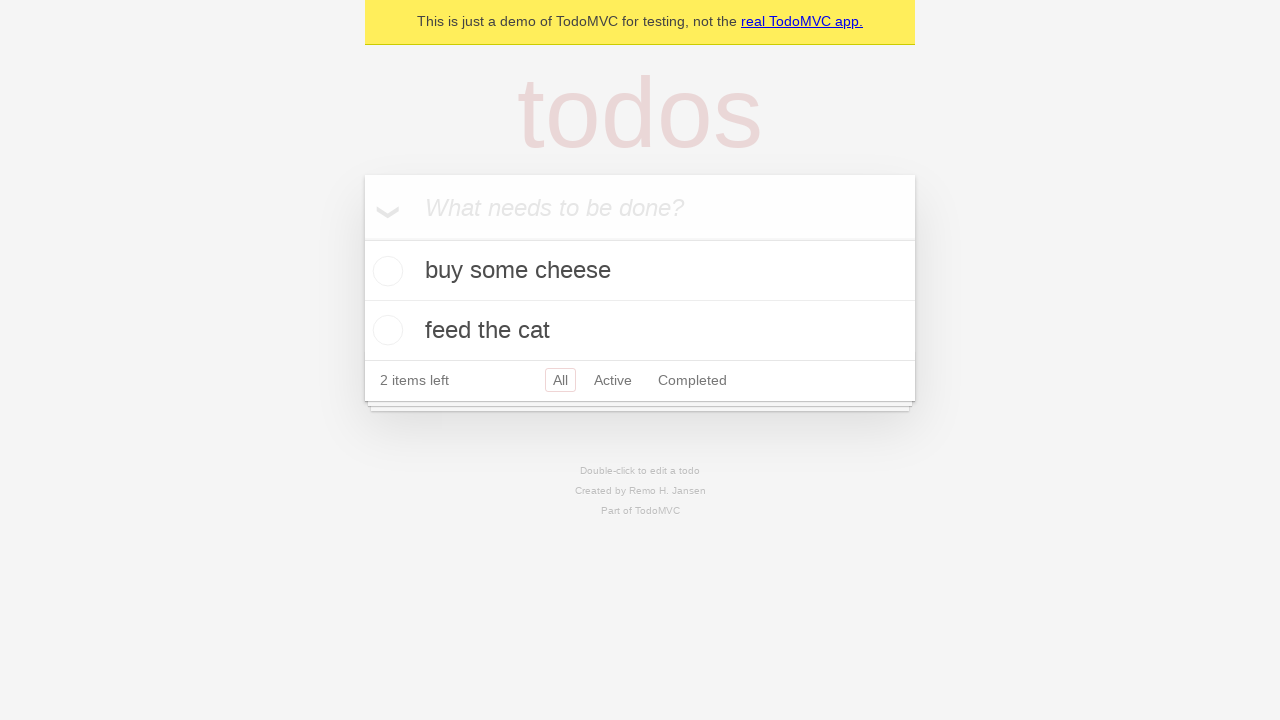

Located todo items on page
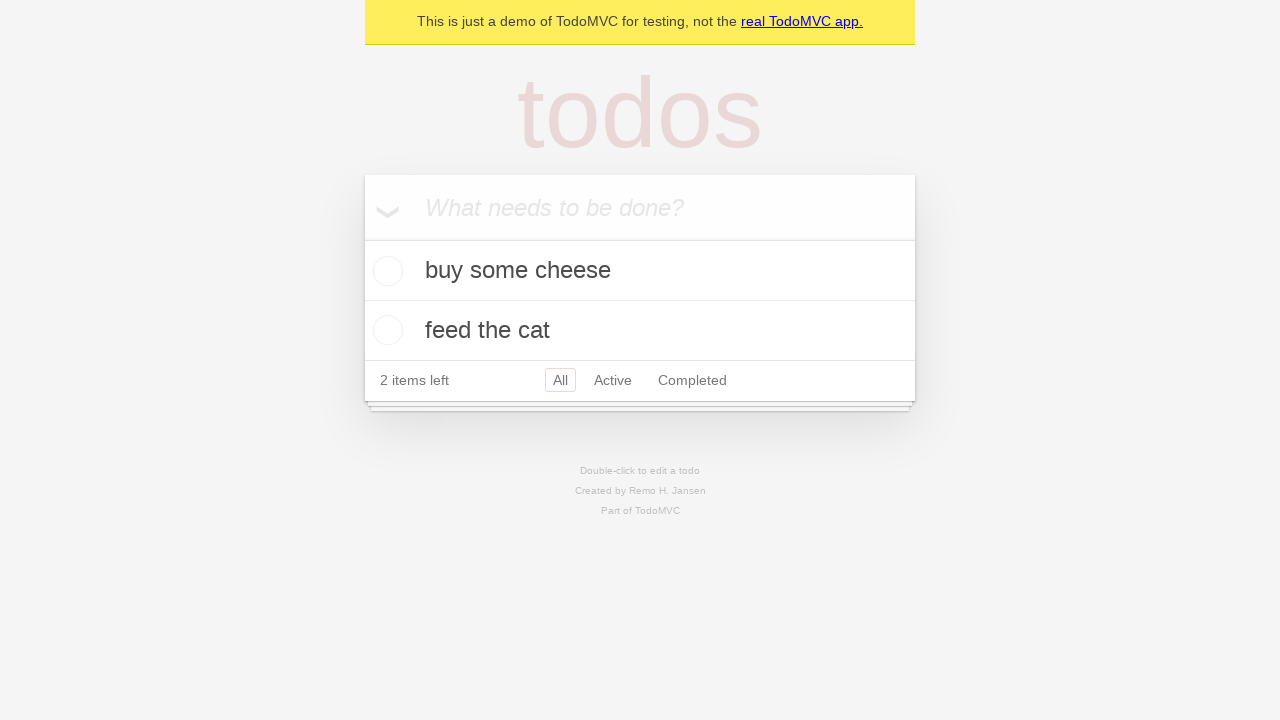

Located checkbox for first todo
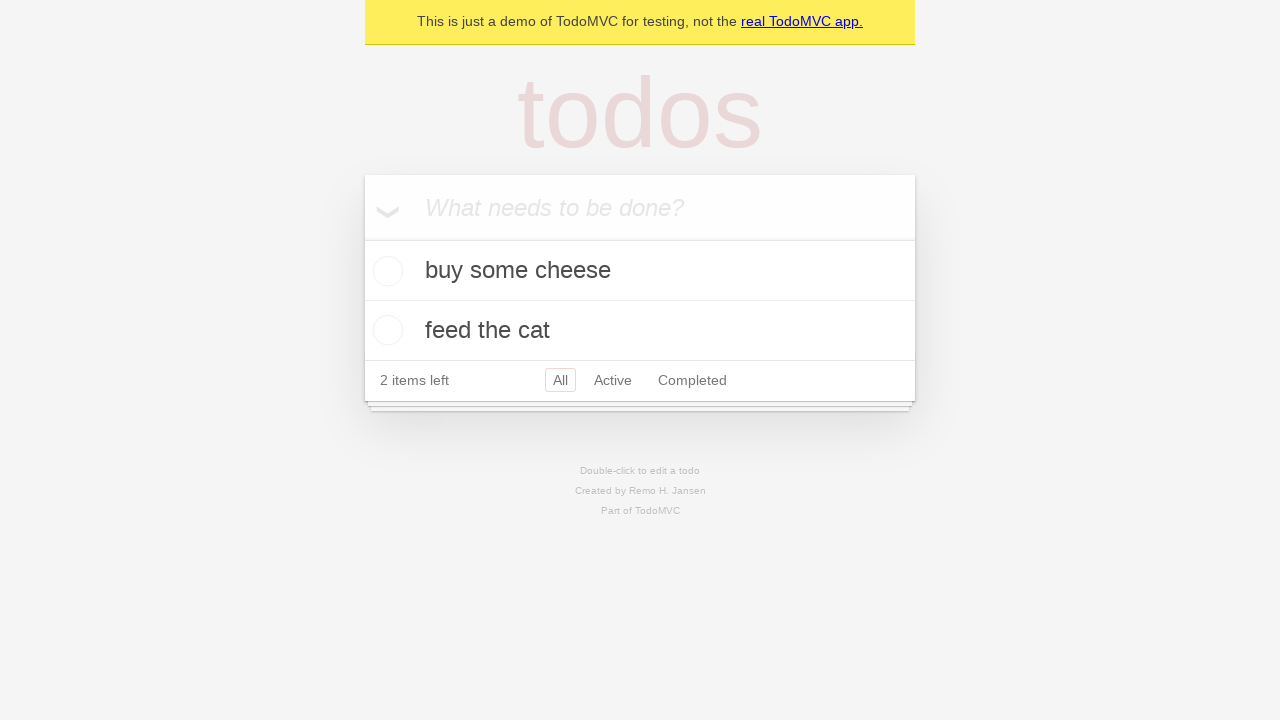

Checked the first todo item at (385, 271) on internal:testid=[data-testid="todo-item"s] >> nth=0 >> internal:role=checkbox
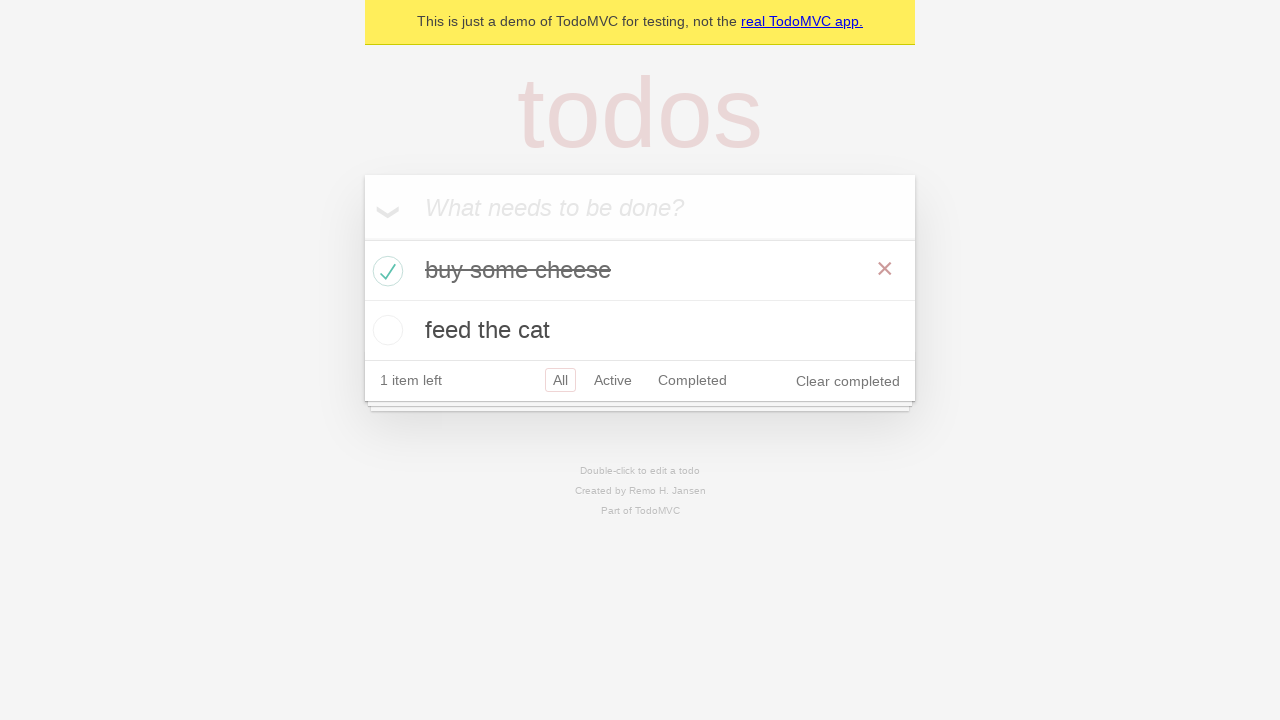

Reloaded the page to test data persistence
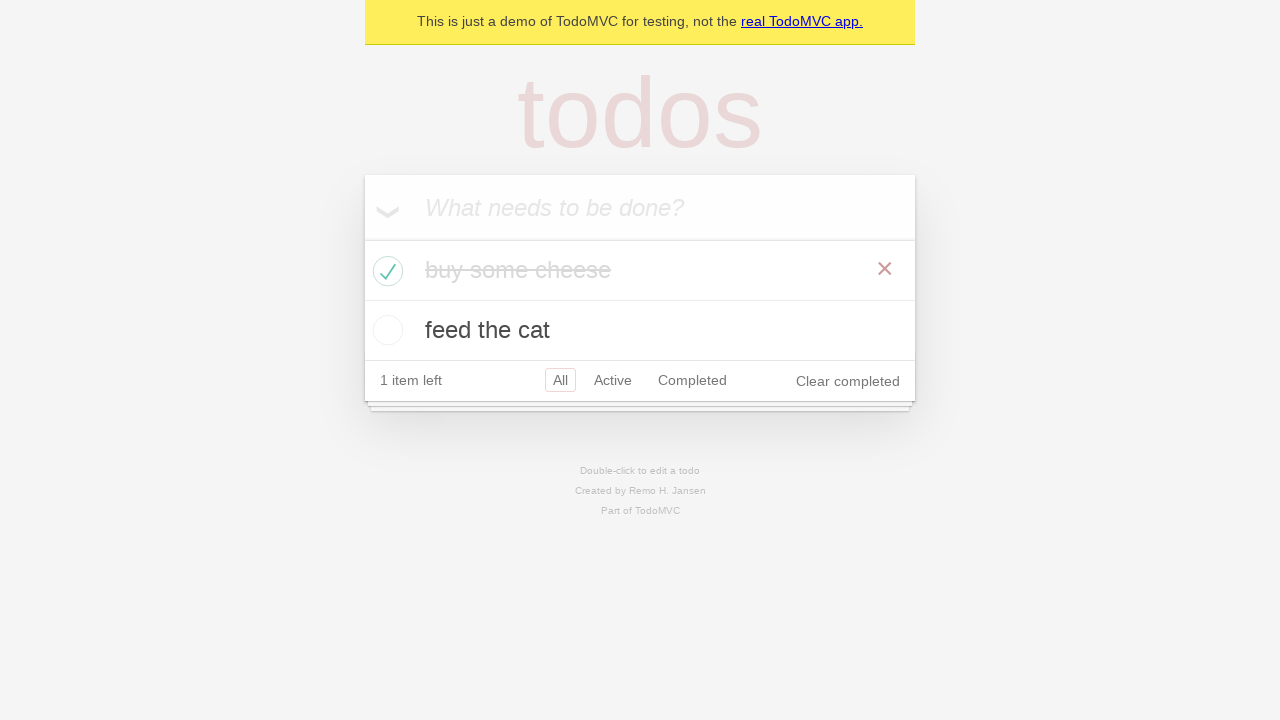

Todo items loaded after page reload
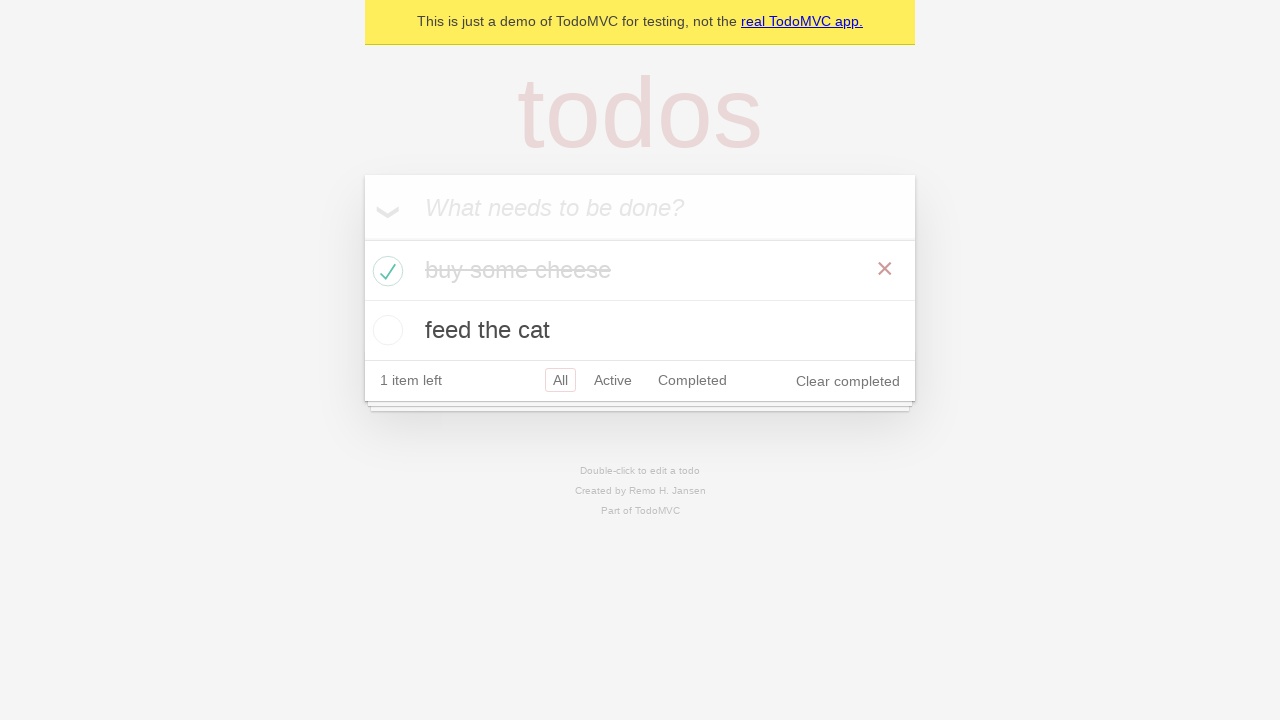

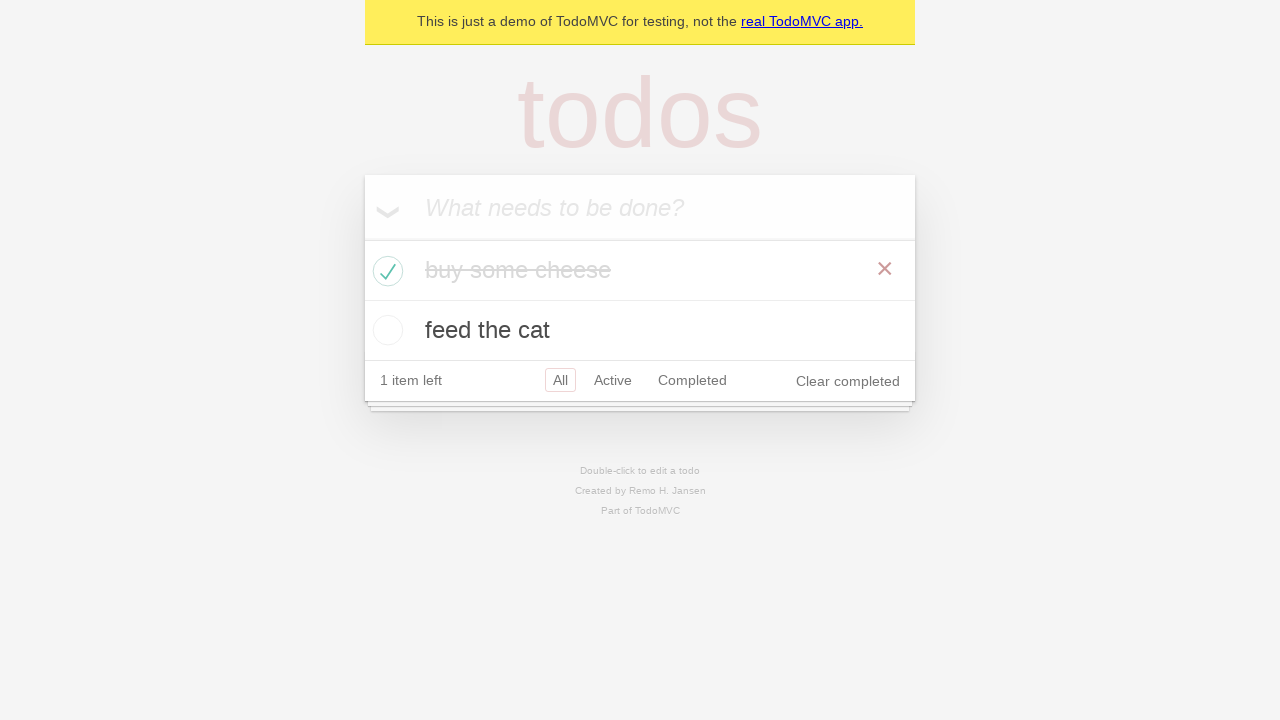